Tests the random.org integer generator by configuring parameters for number generation and submitting the form to generate random numbers

Starting URL: http://random.org/integers/

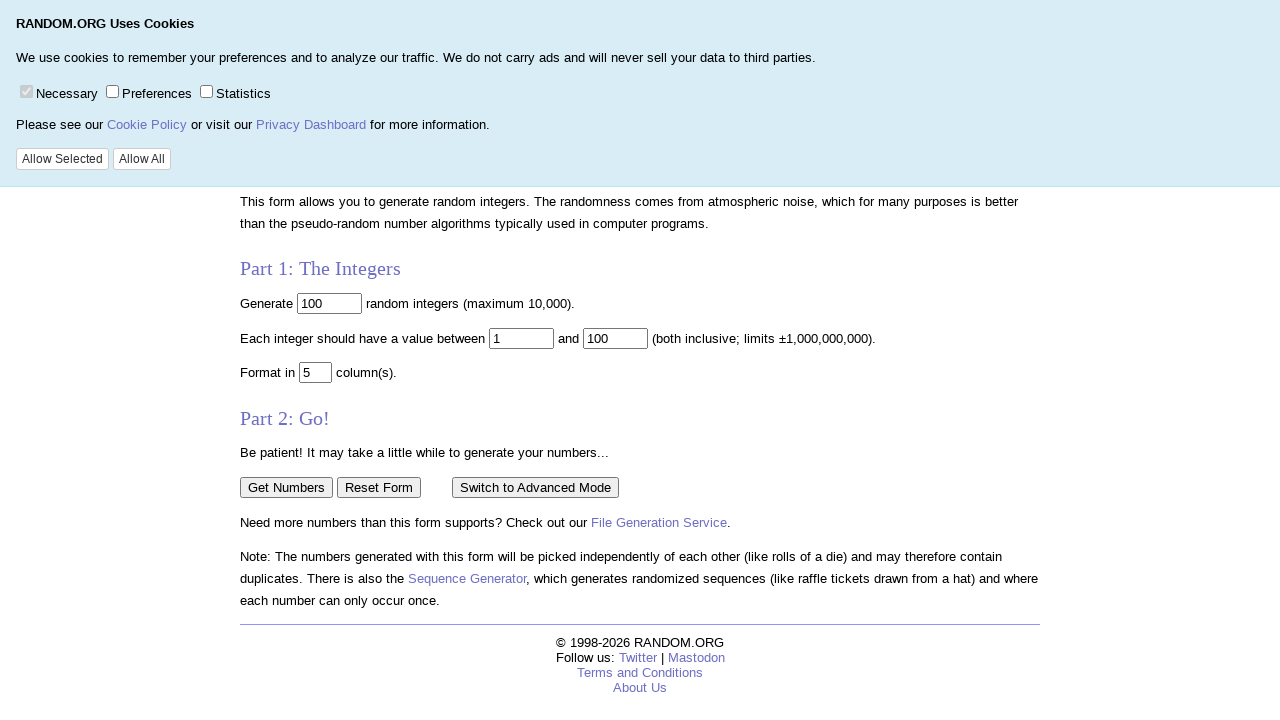

Filled number of integers field with '100' on input[name='num']
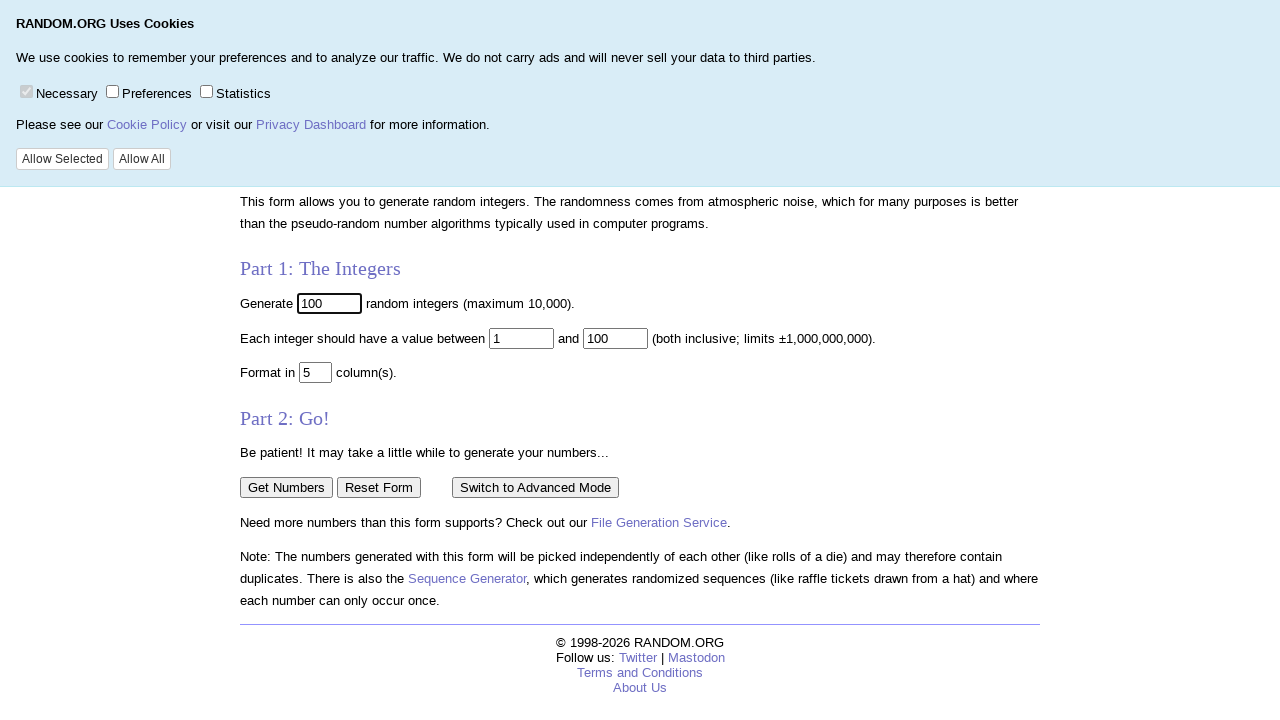

Filled minimum value field with '0' on input[name='min']
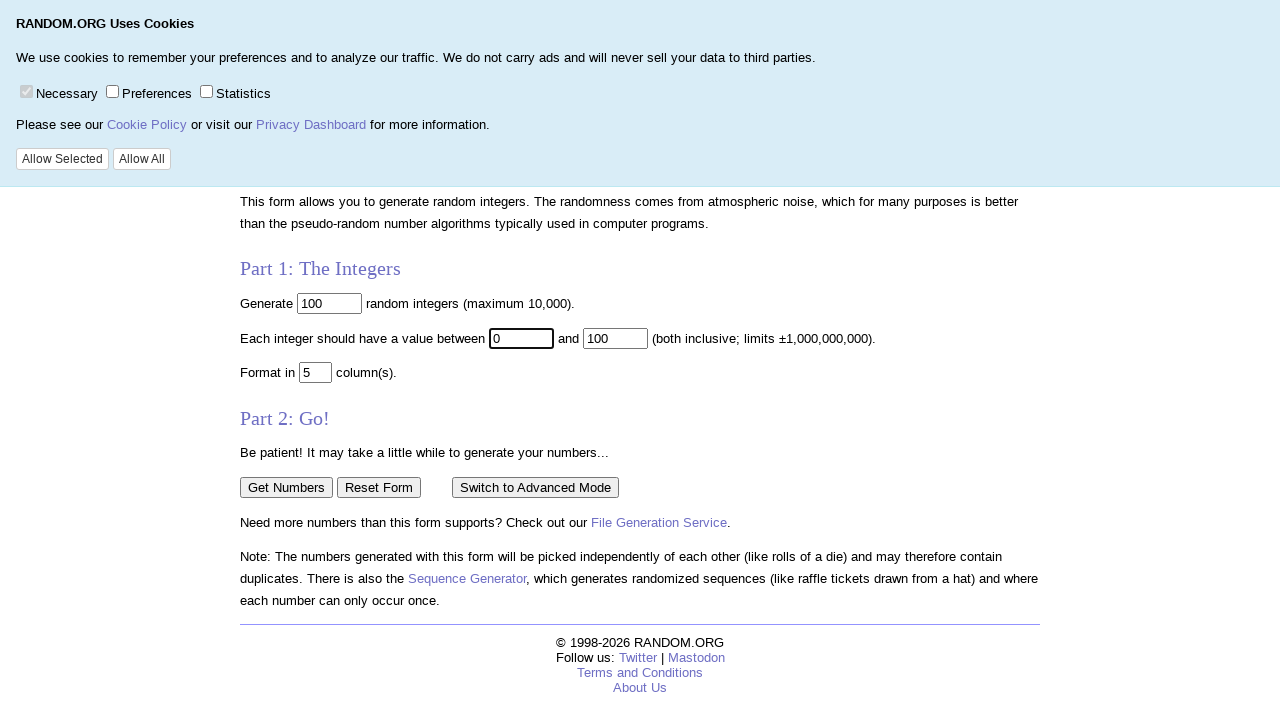

Filled maximum value field with '9' on input[name='max']
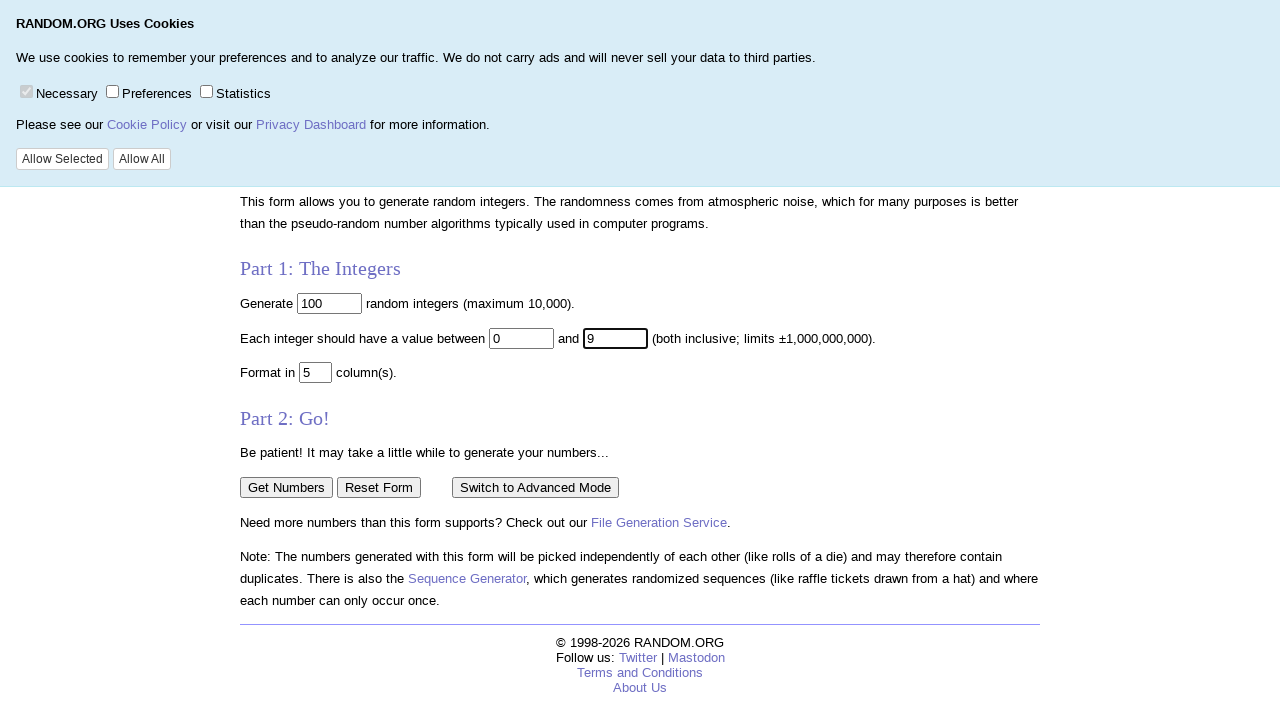

Submitted form by pressing Enter on maximum value field on input[name='max']
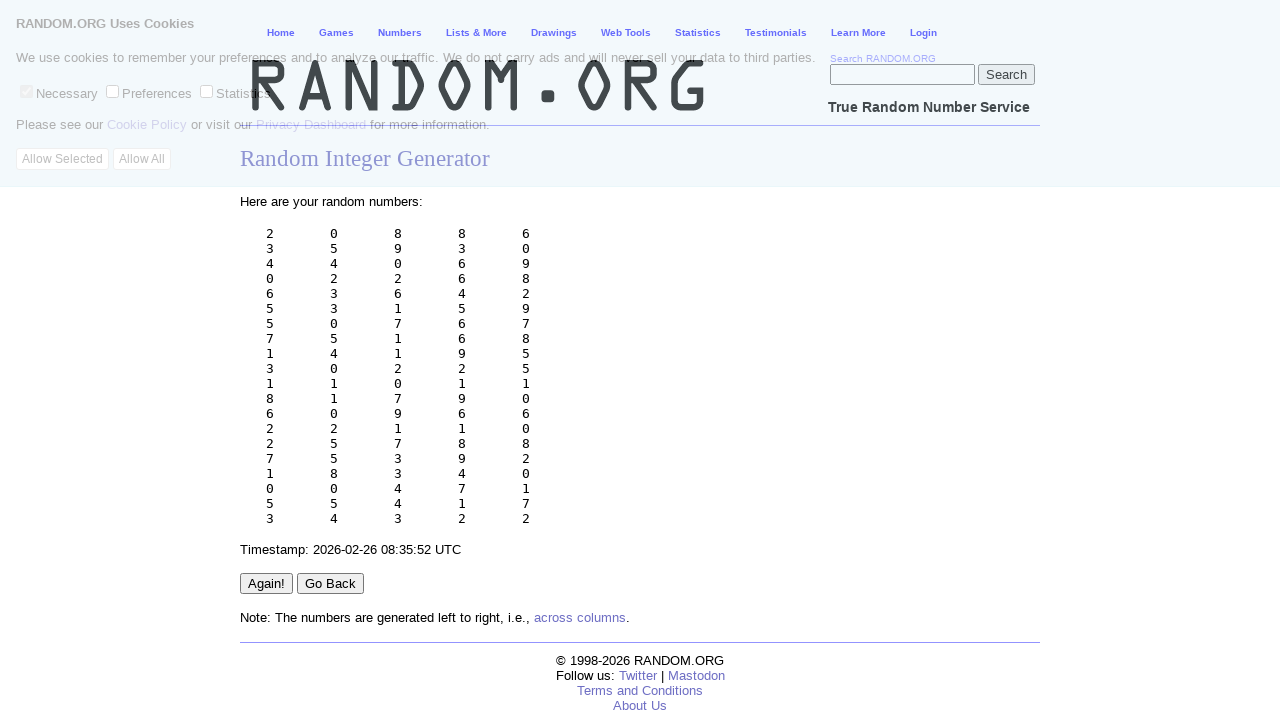

Random integer results loaded successfully
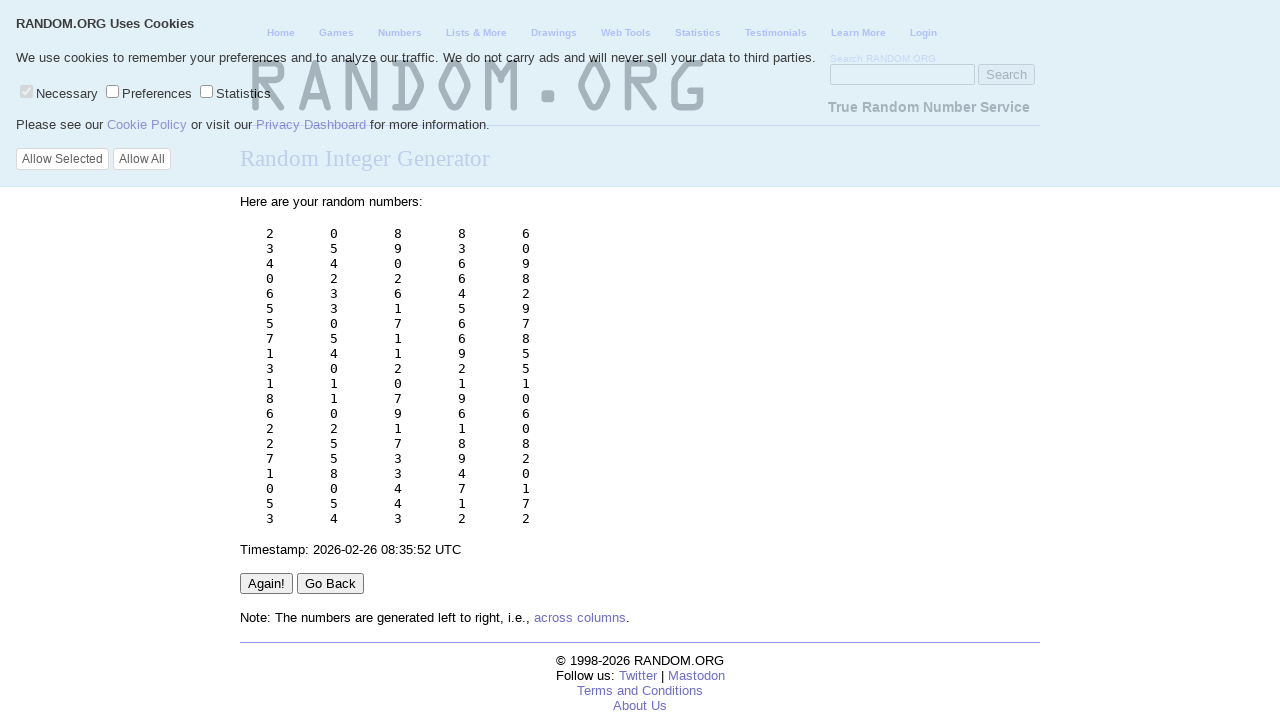

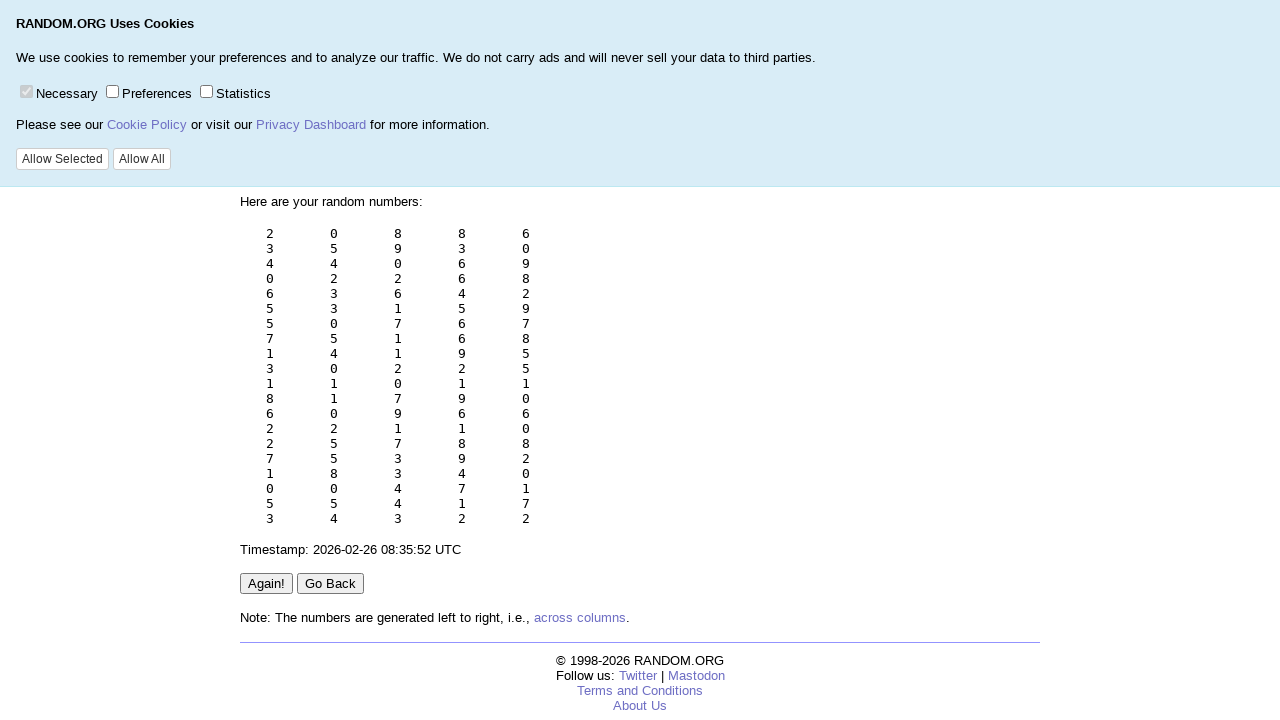